Tests dynamic content loading by clicking Start button and waiting for "Hello World!" text to appear

Starting URL: https://the-internet.herokuapp.com/dynamic_loading/1

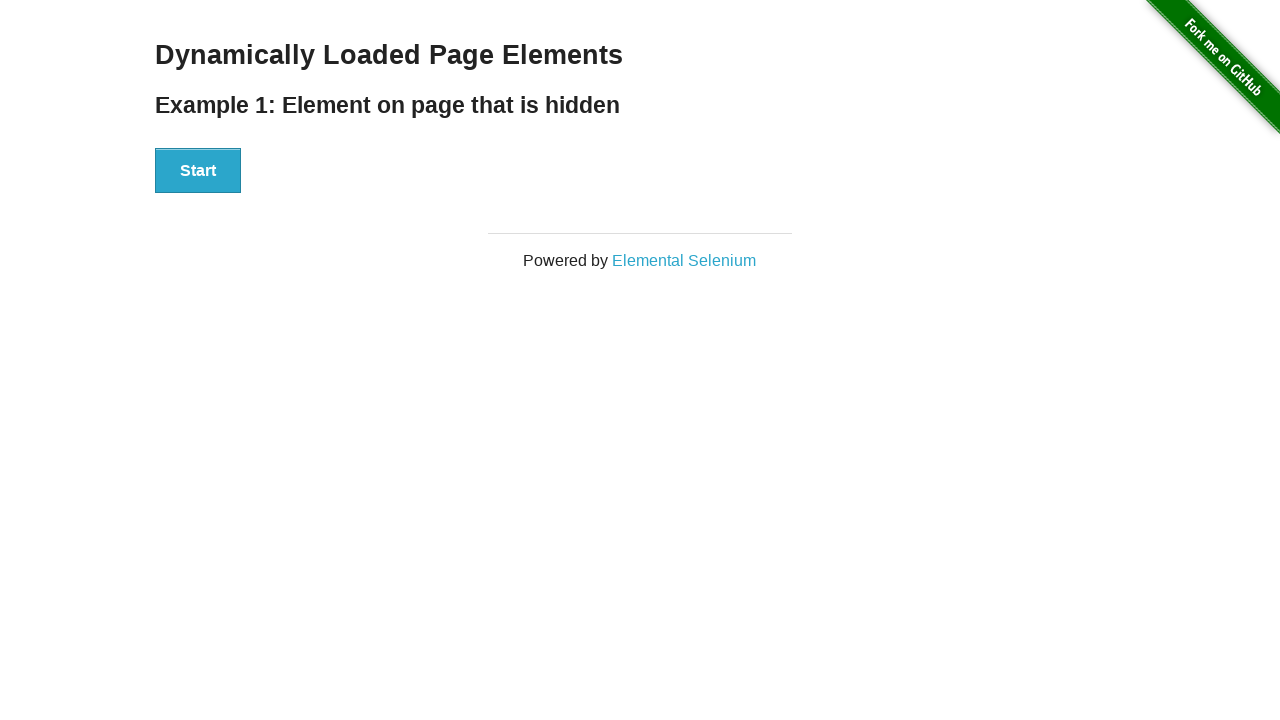

Clicked Start button to trigger dynamic loading at (198, 171) on xpath=//div[@id='start']//button
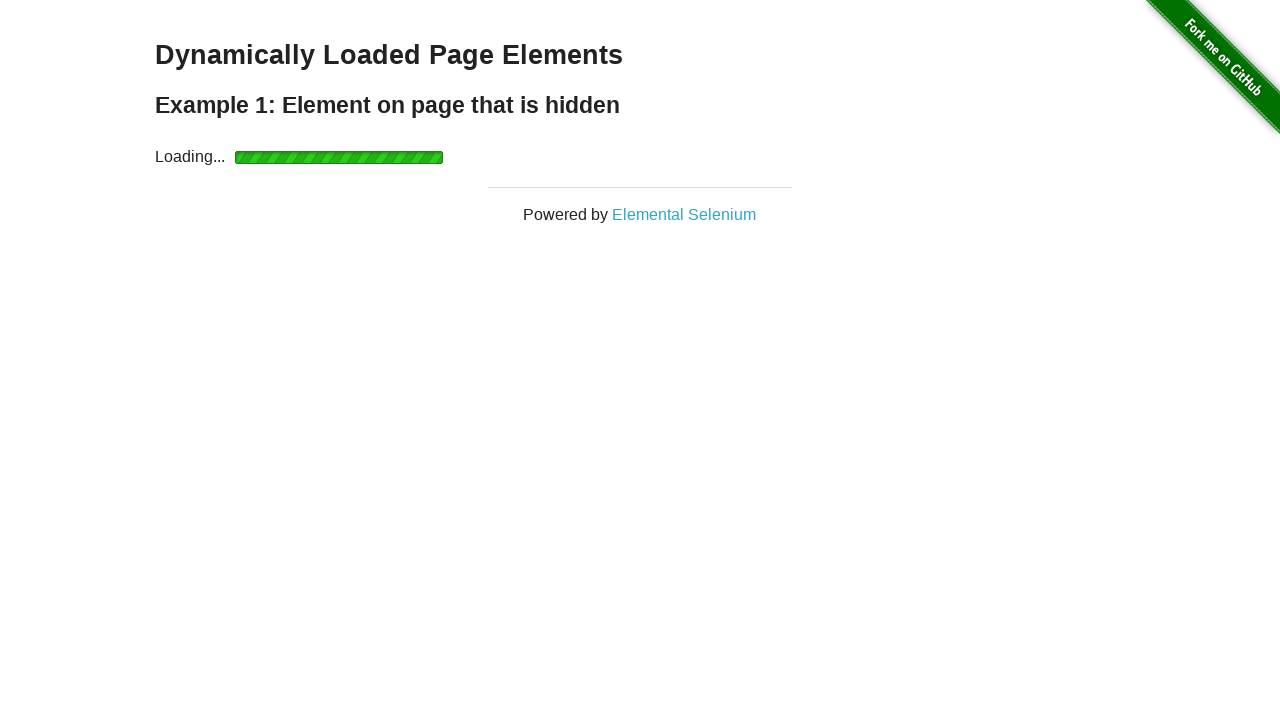

Waited for 'Hello World!' text to appear and become visible
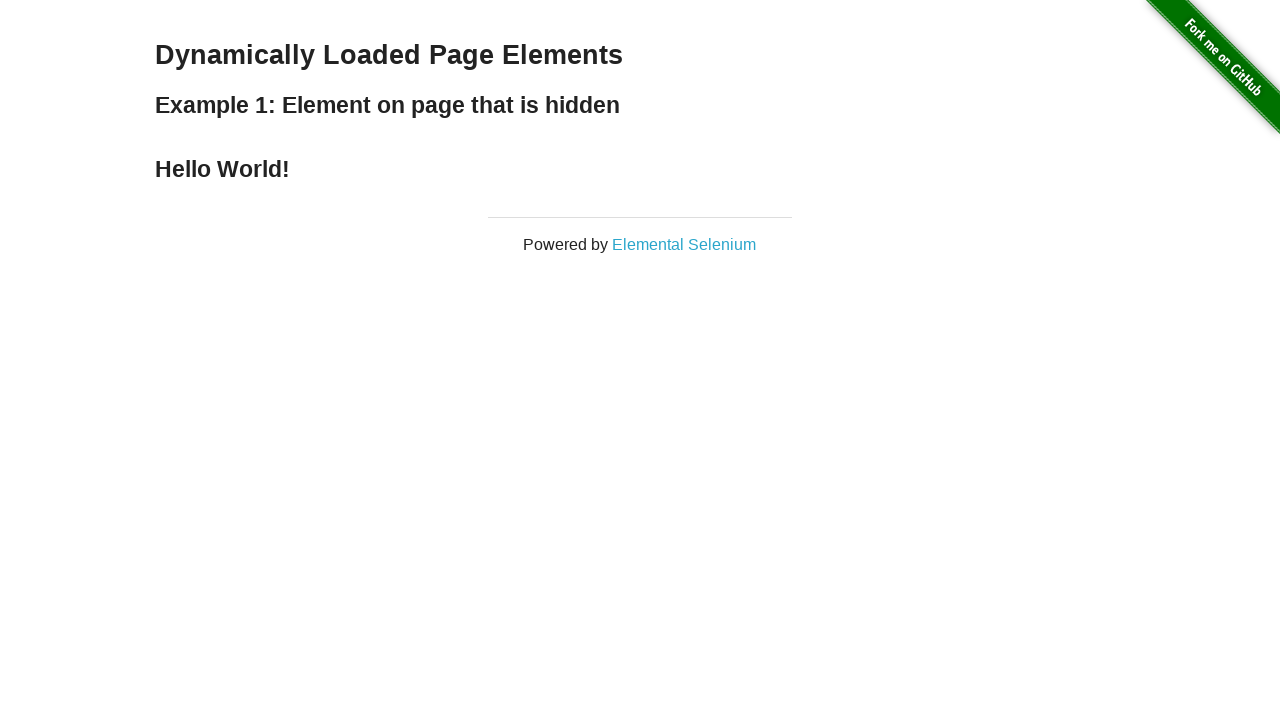

Verified that the text content equals 'Hello World!'
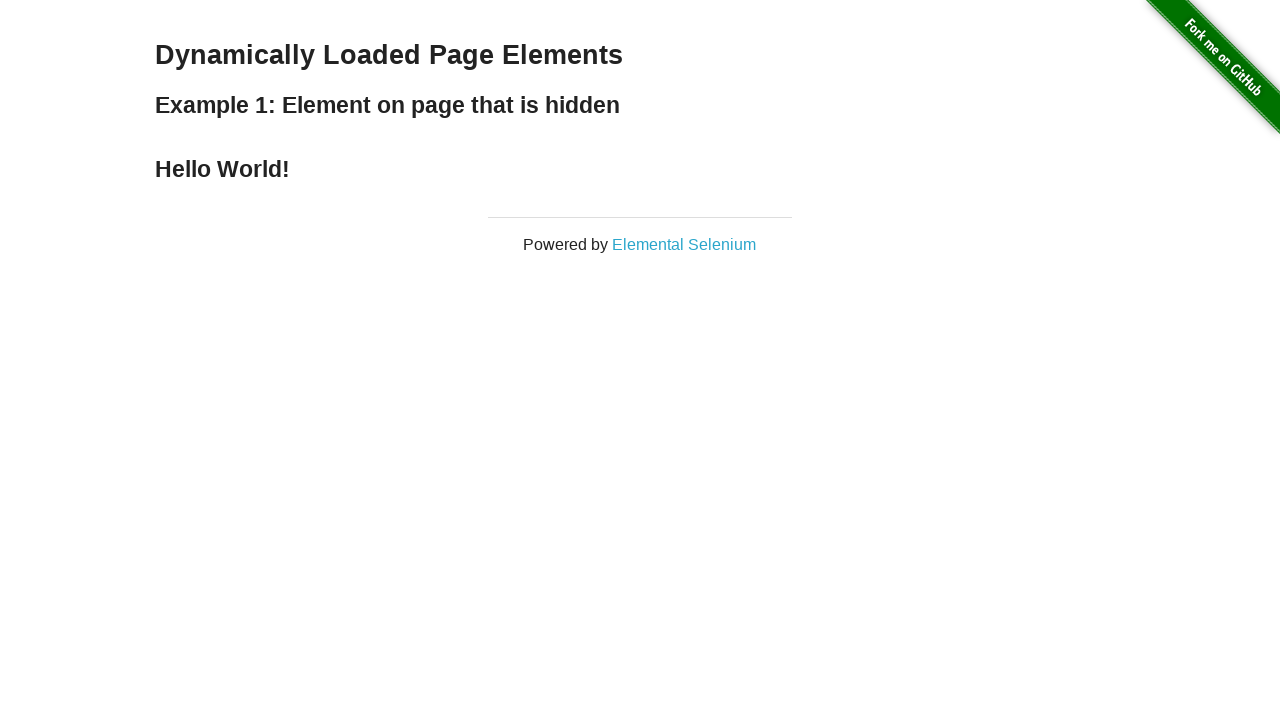

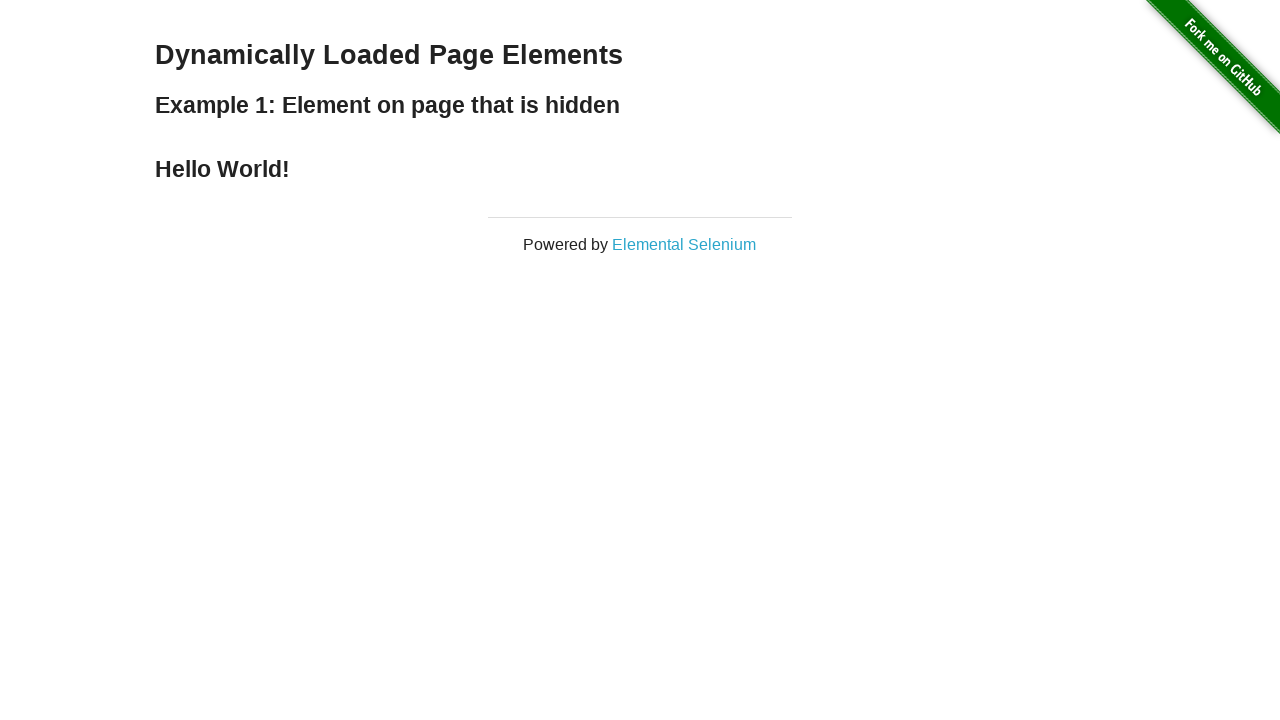